Tests drag and drop functionality by dragging an element from source to target location on a jQuery UI demo page

Starting URL: http://jqueryui.com/resources/demos/droppable/default.html

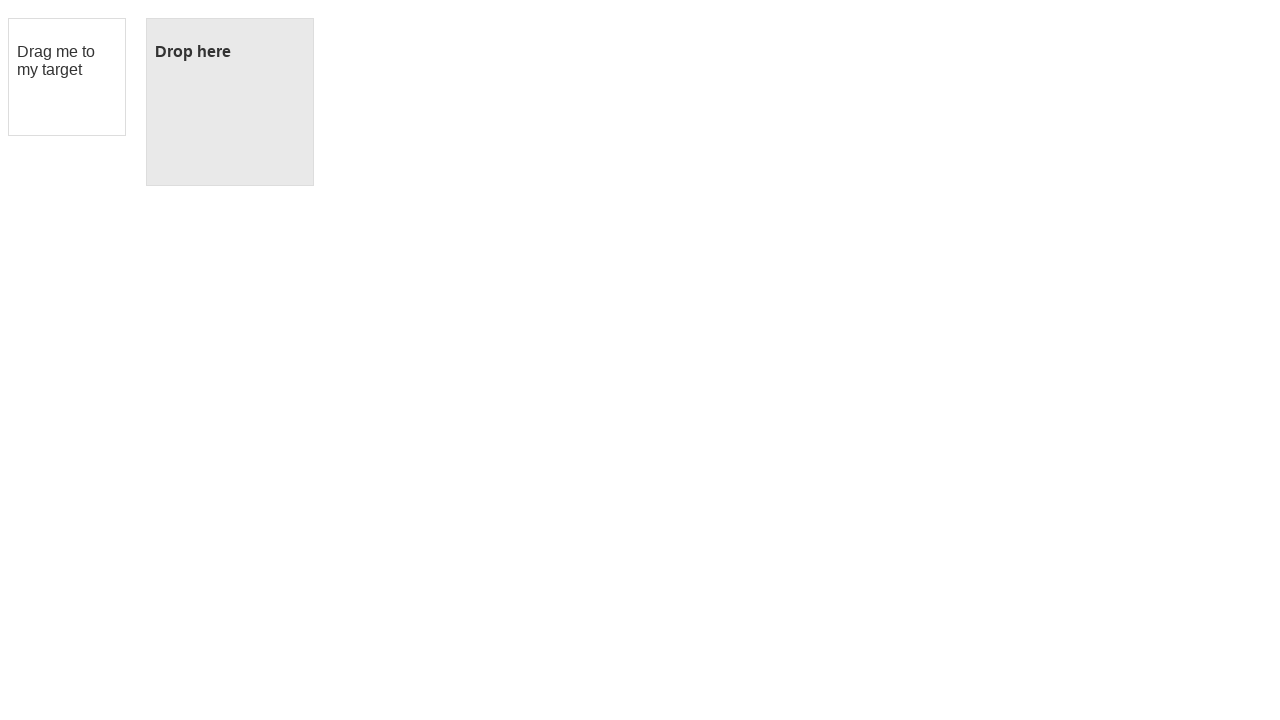

Navigated to jQuery UI droppable demo page
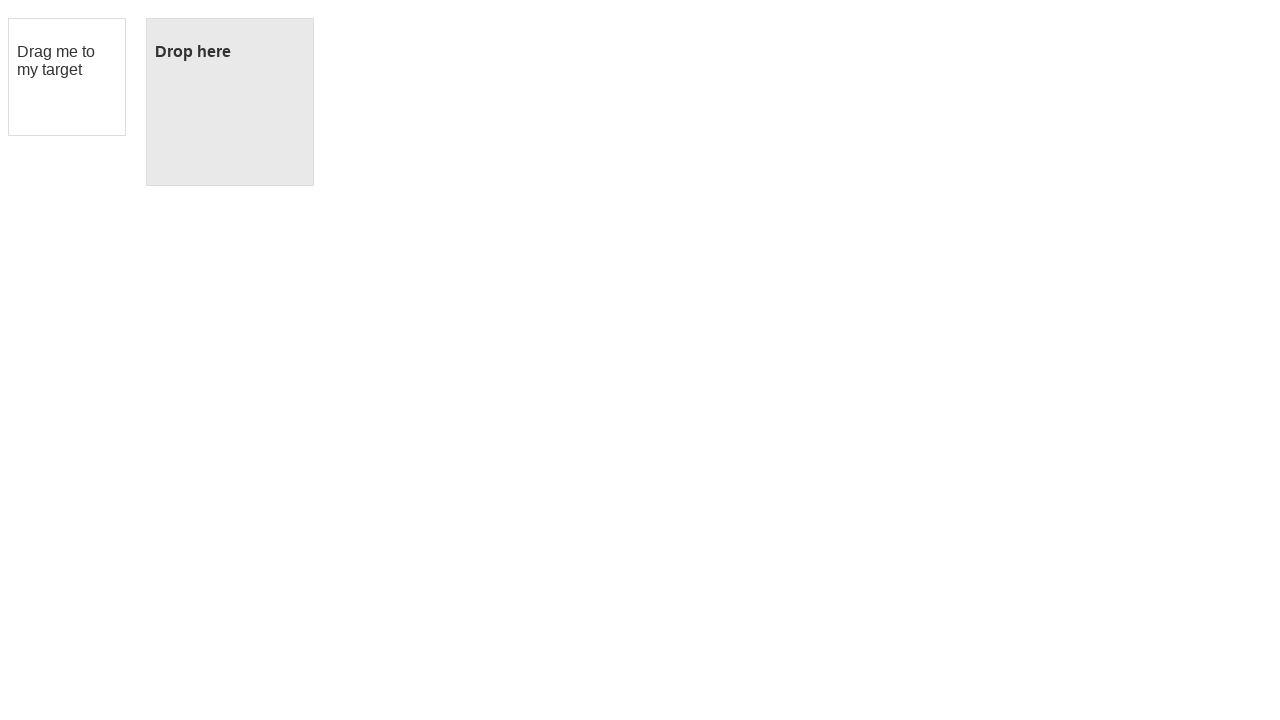

Located draggable element with id 'draggable'
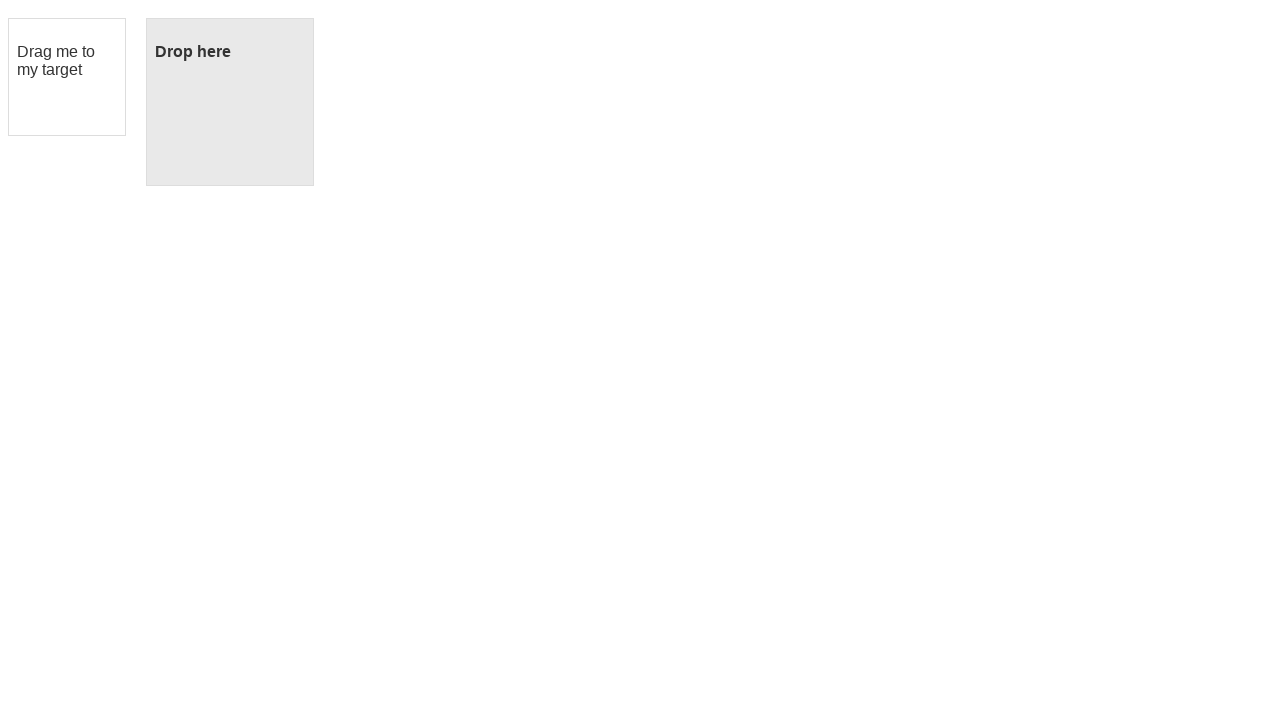

Located droppable target element with id 'droppable'
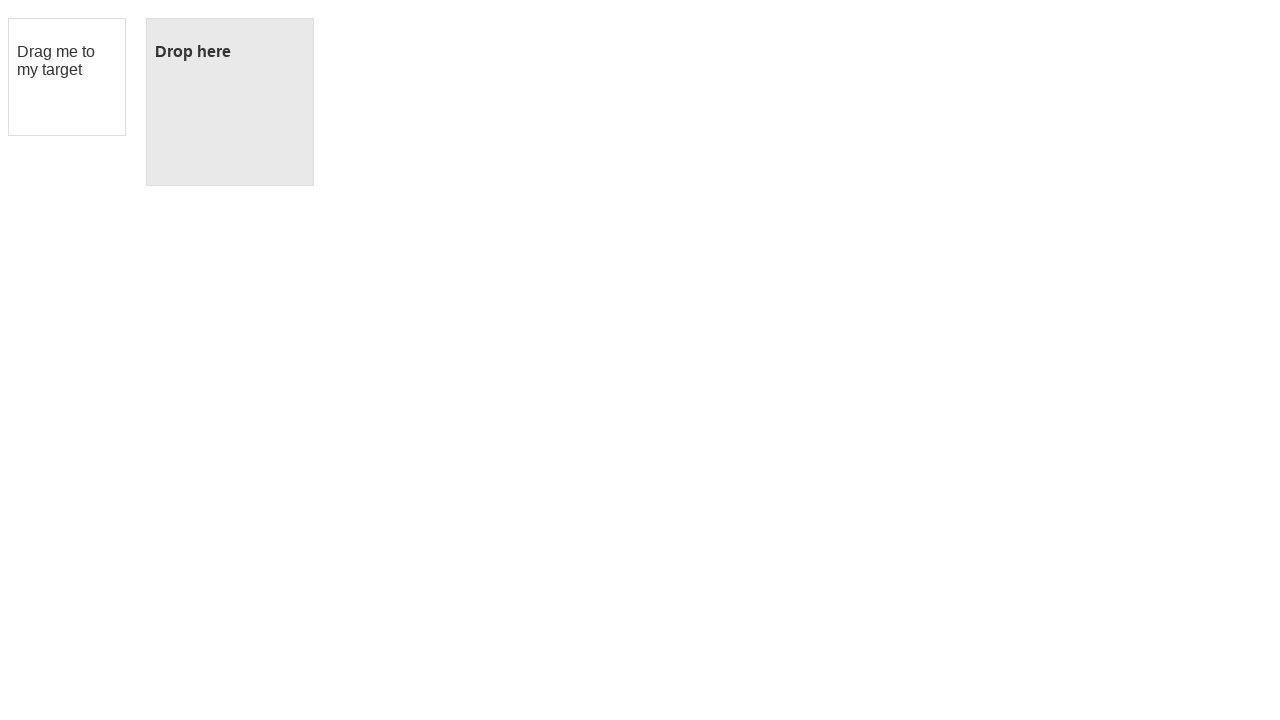

Dragged element from source to droppable target location at (230, 102)
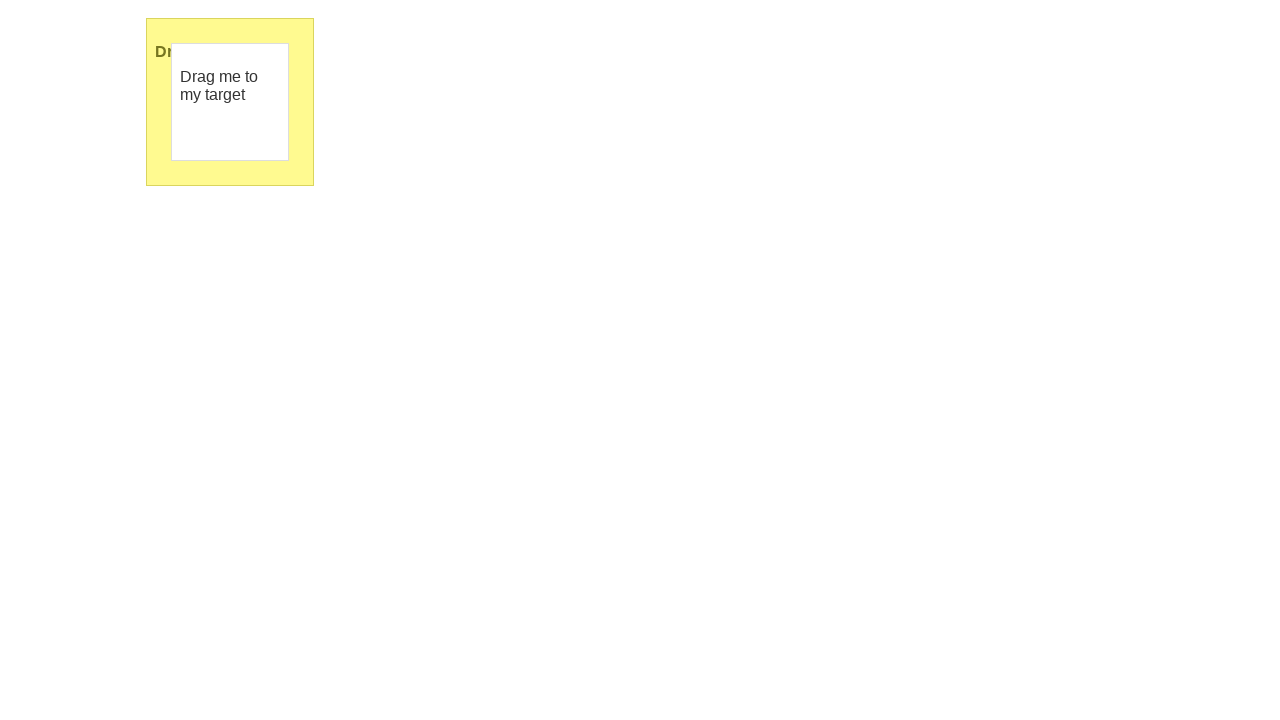

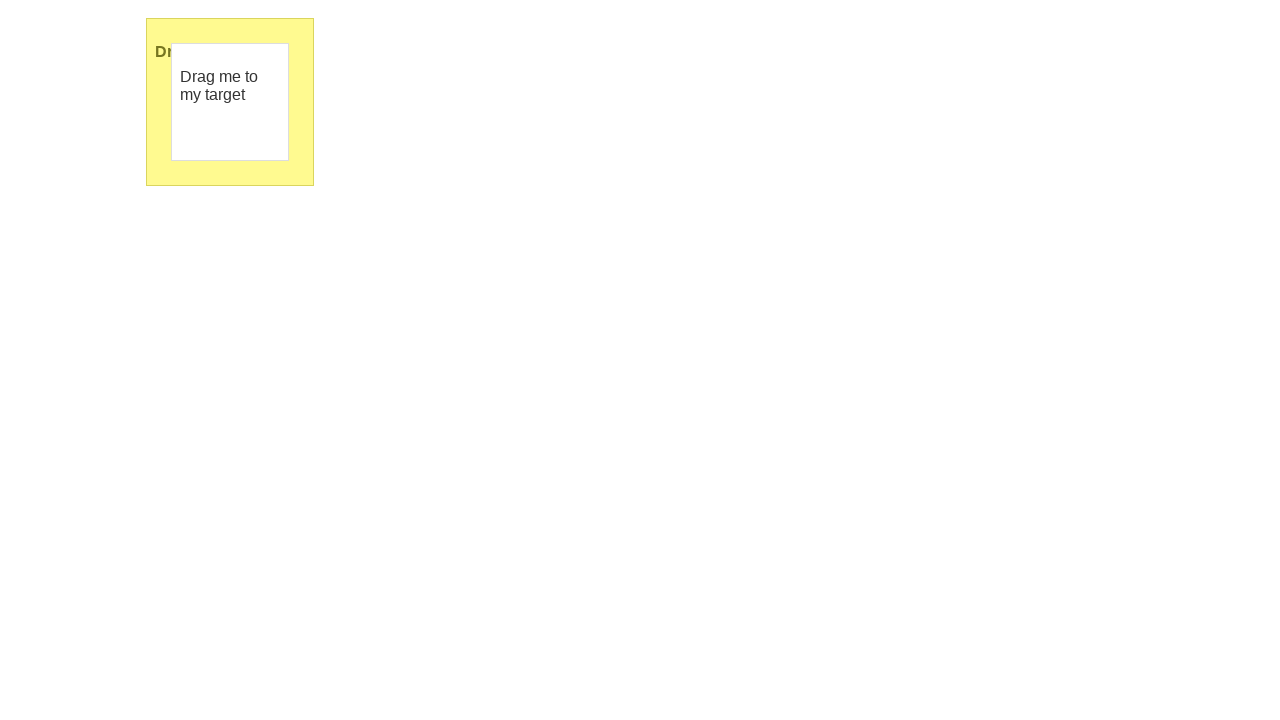